Navigates to AnhTester website and clicks on the blog link to access the blog section

Starting URL: https://anhtester.com

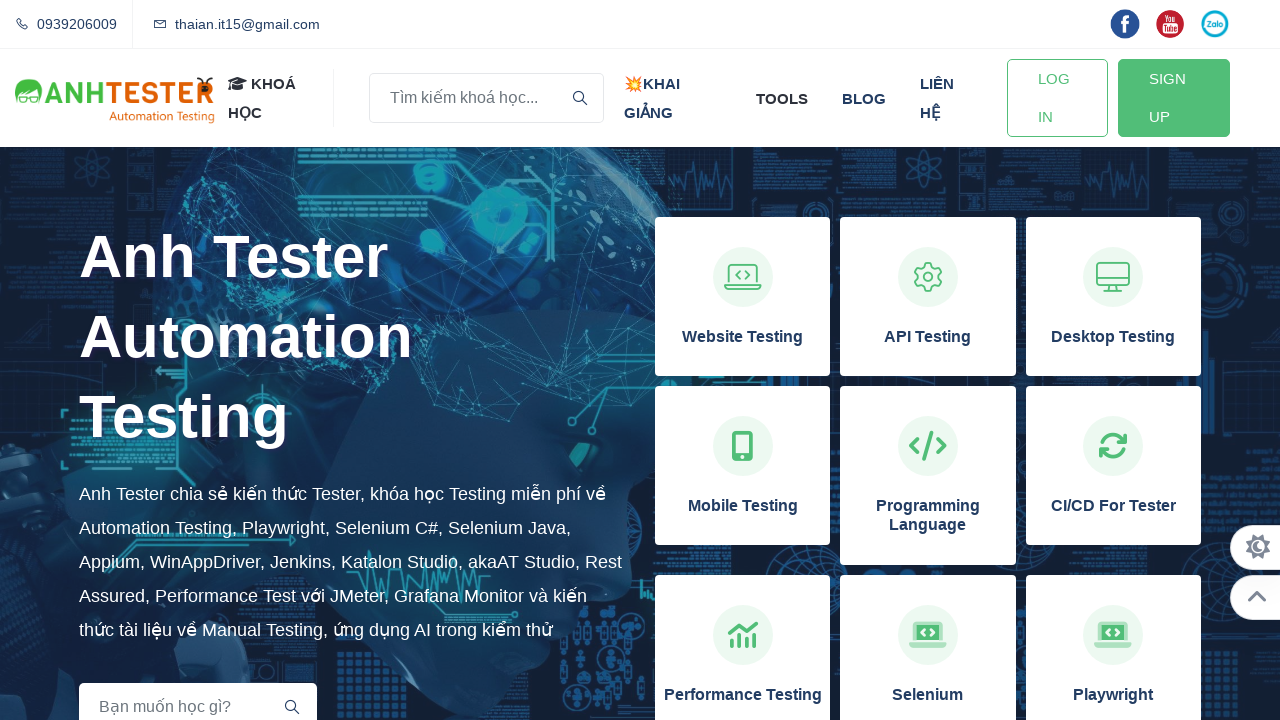

Navigated to AnhTester website at https://anhtester.com
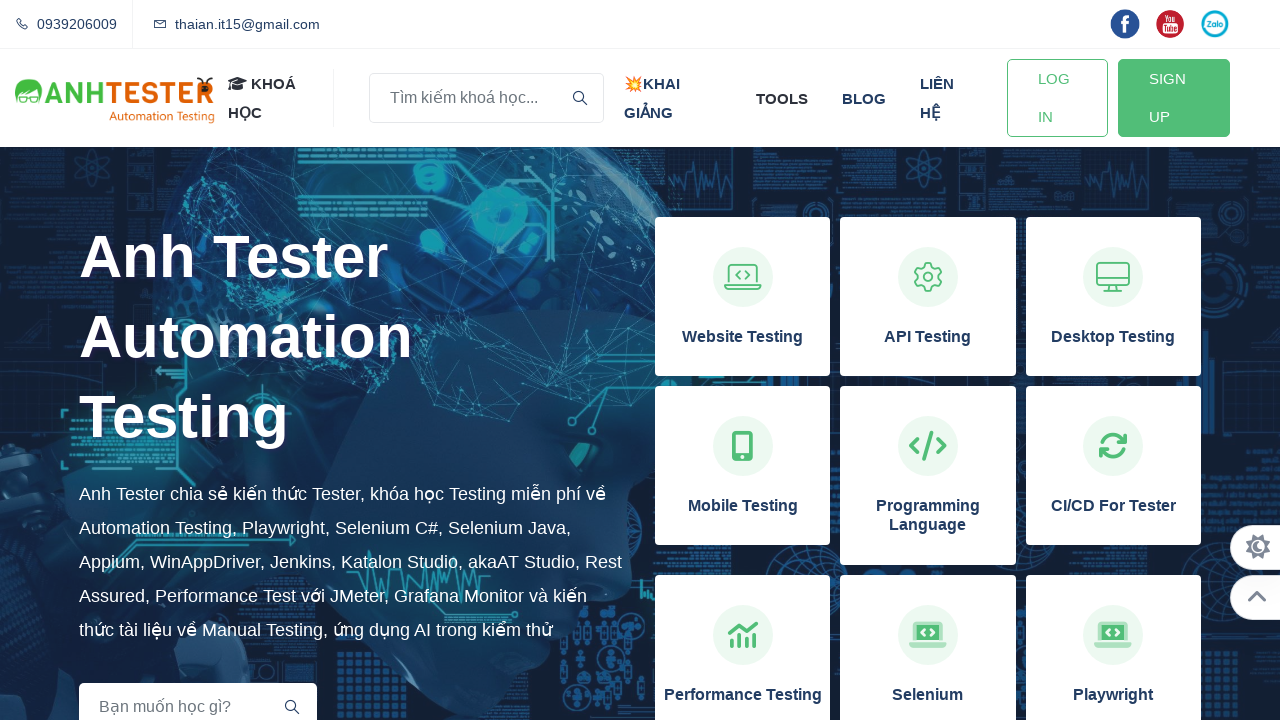

Clicked on the blog link in the navigation at (864, 98) on xpath=//a[normalize-space()='blog']
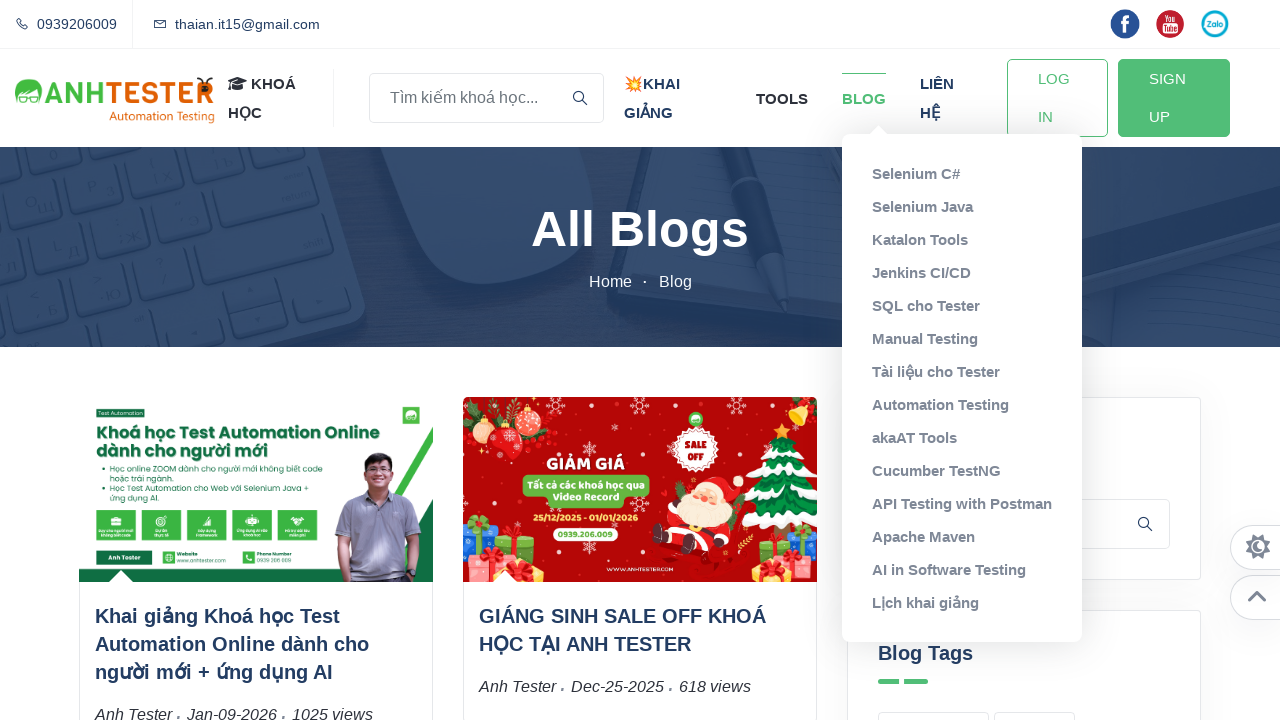

Blog page loaded successfully
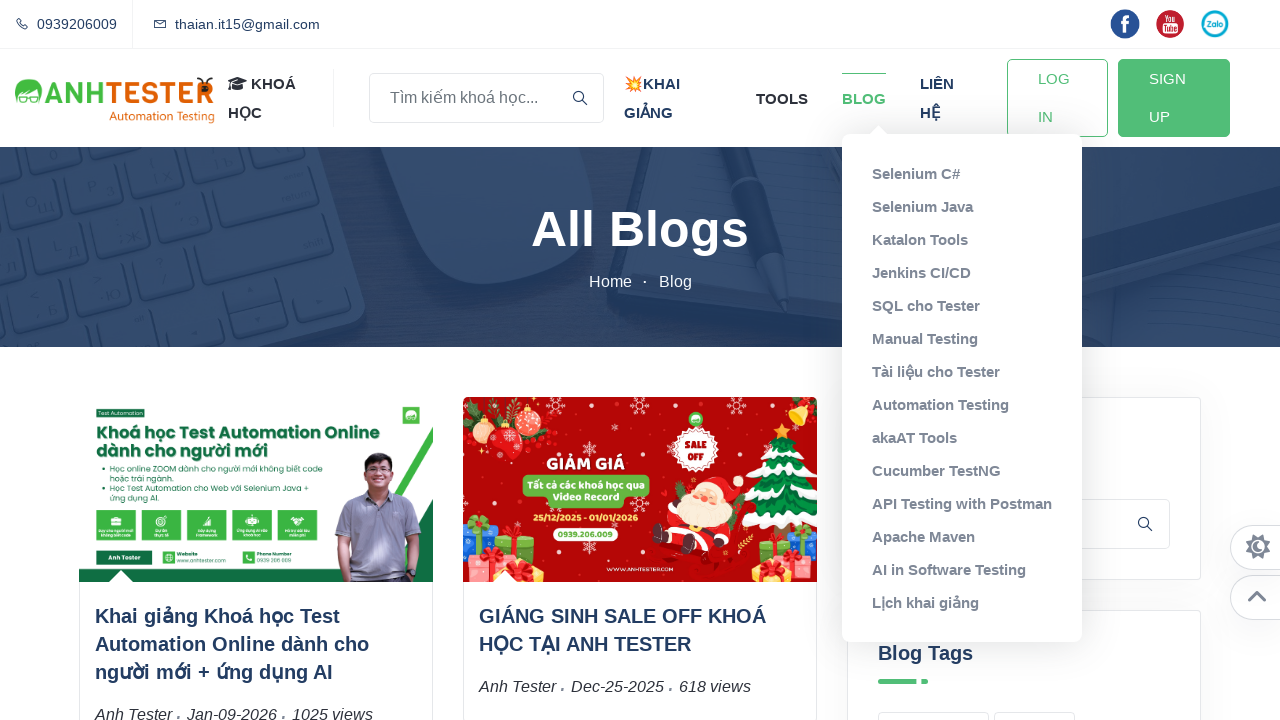

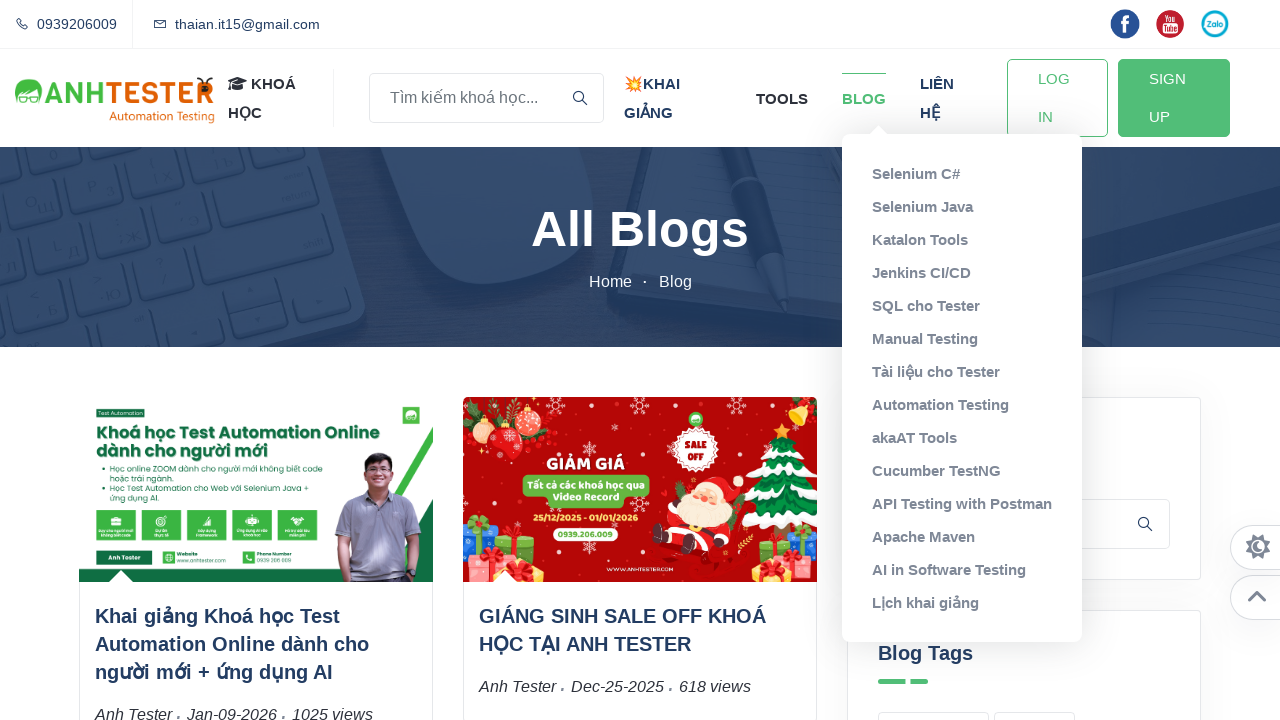